Tests navigation to DemoQA homepage and clicks on the banner image to navigate further into the site.

Starting URL: https://demoqa.com

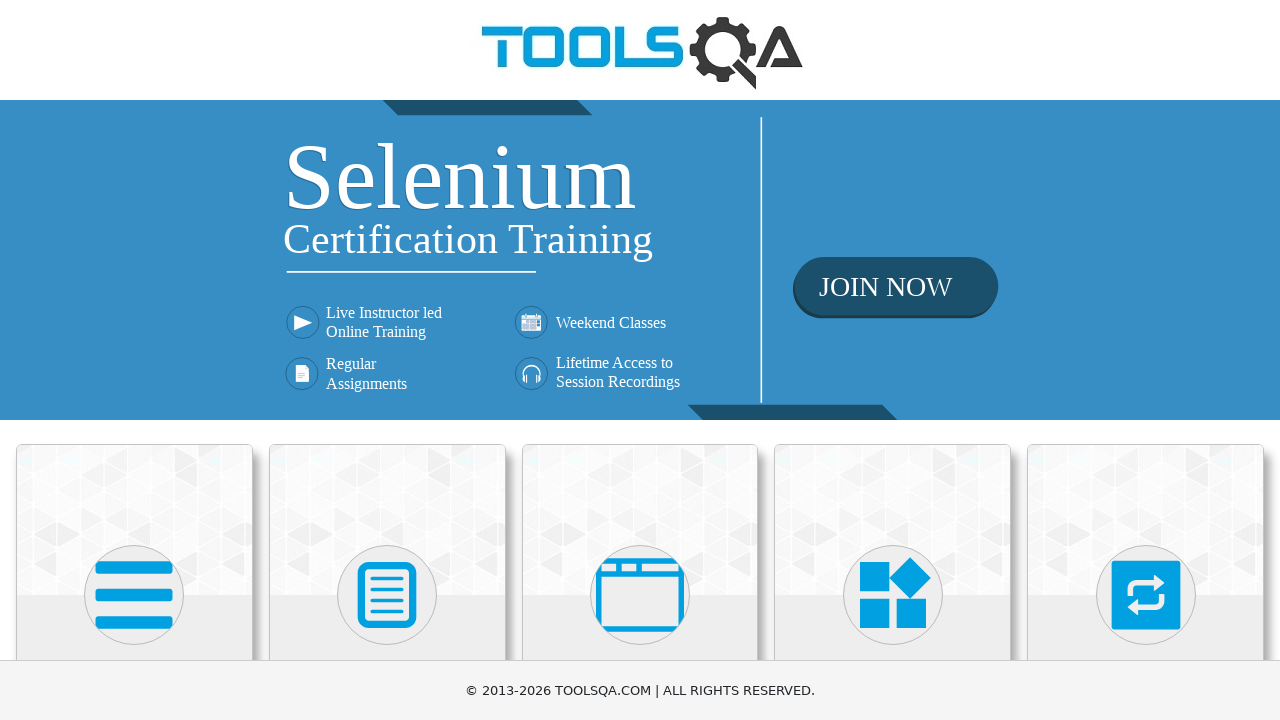

DemoQA homepage loaded and DOM content rendered
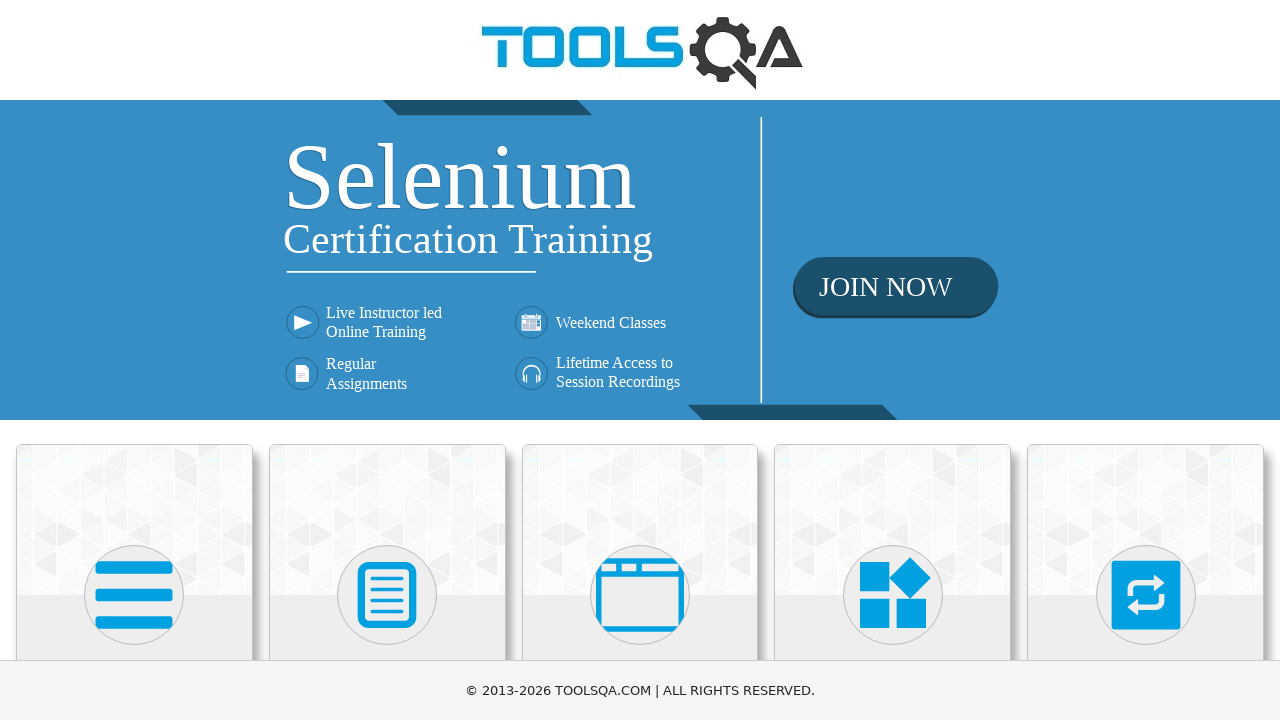

Clicked on the banner image to navigate further into the site at (640, 260) on .banner-image
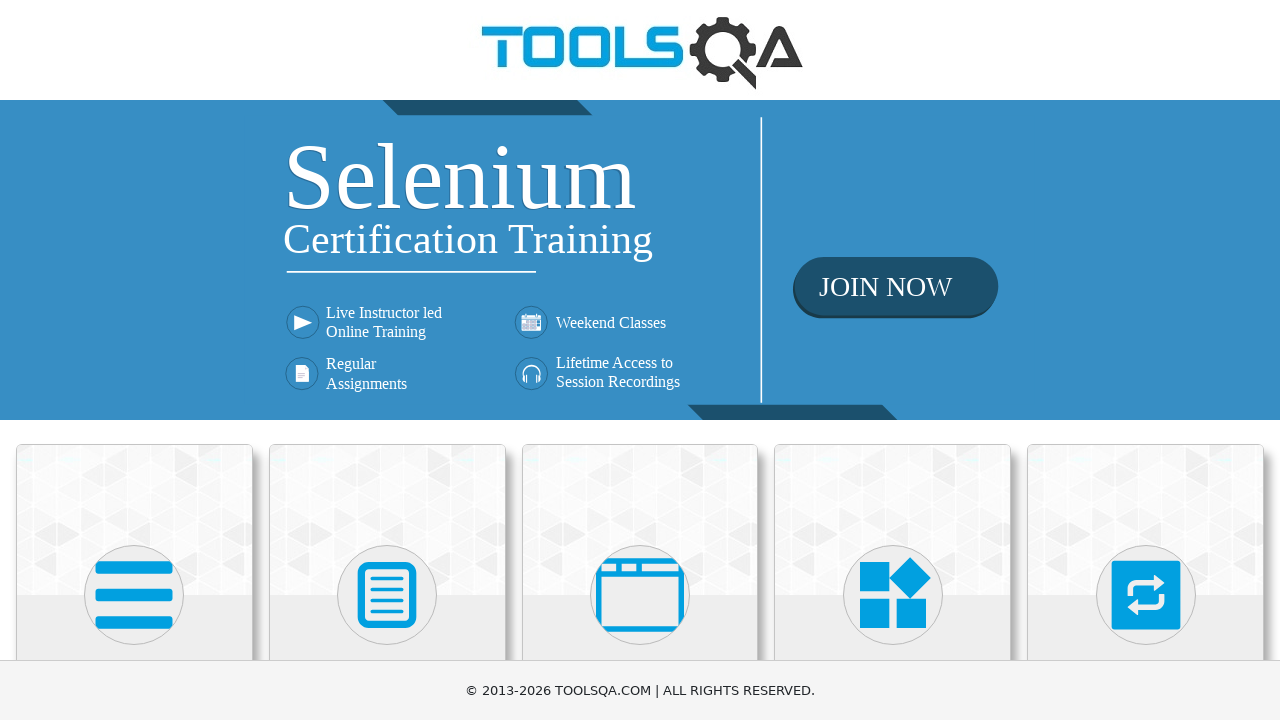

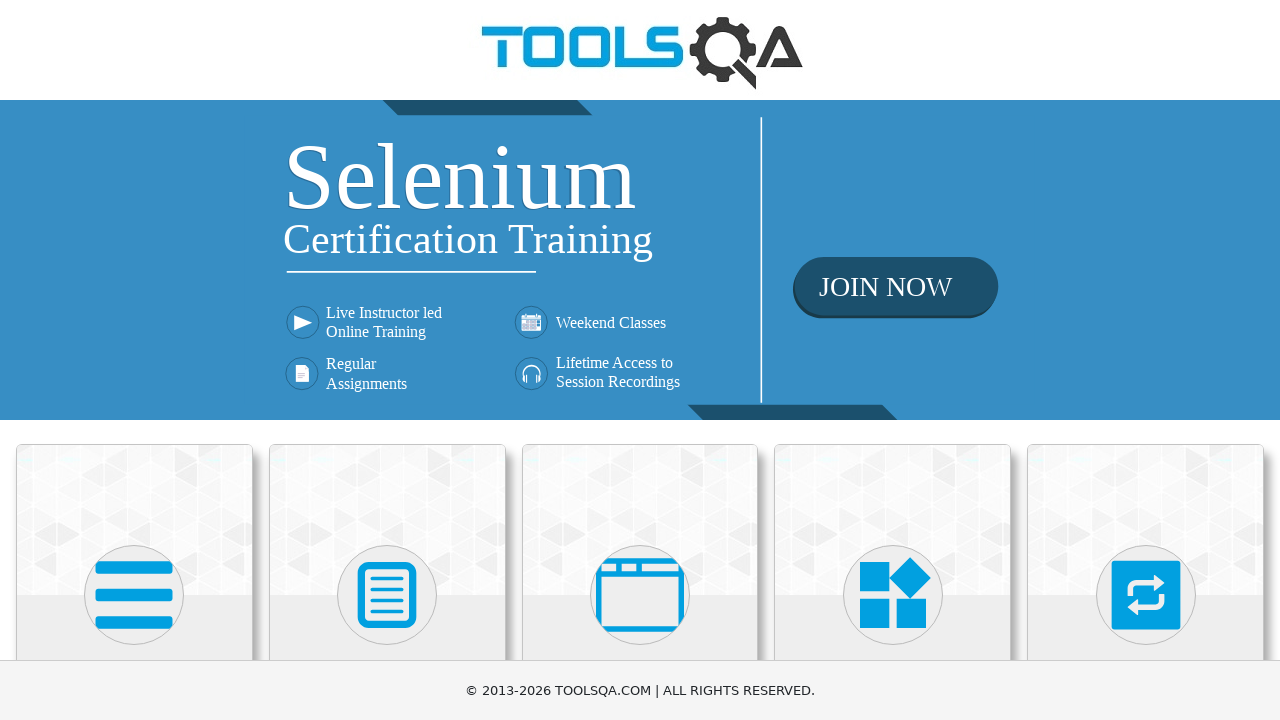